Tests handling of text input fields by filling name, email, phone, and textarea fields using different Playwright approaches

Starting URL: https://testautomationpractice.blogspot.com/

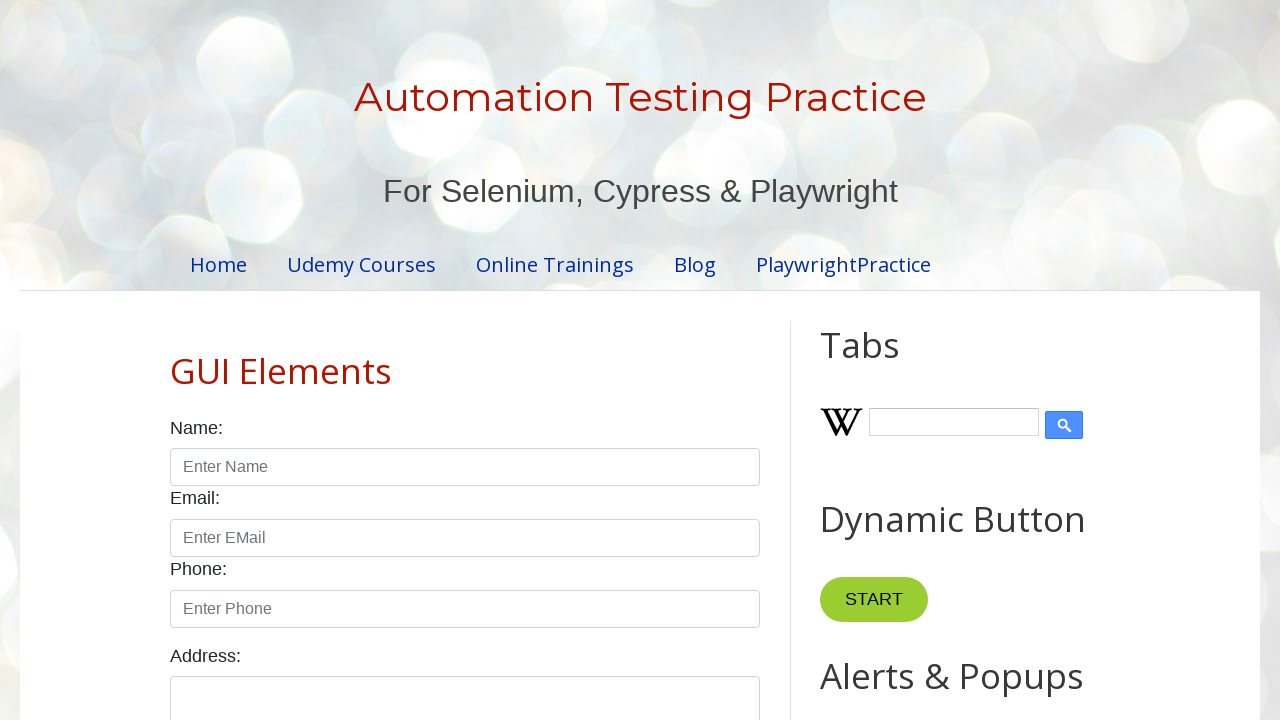

Filled name field with 'Sachin' on [id="name"]
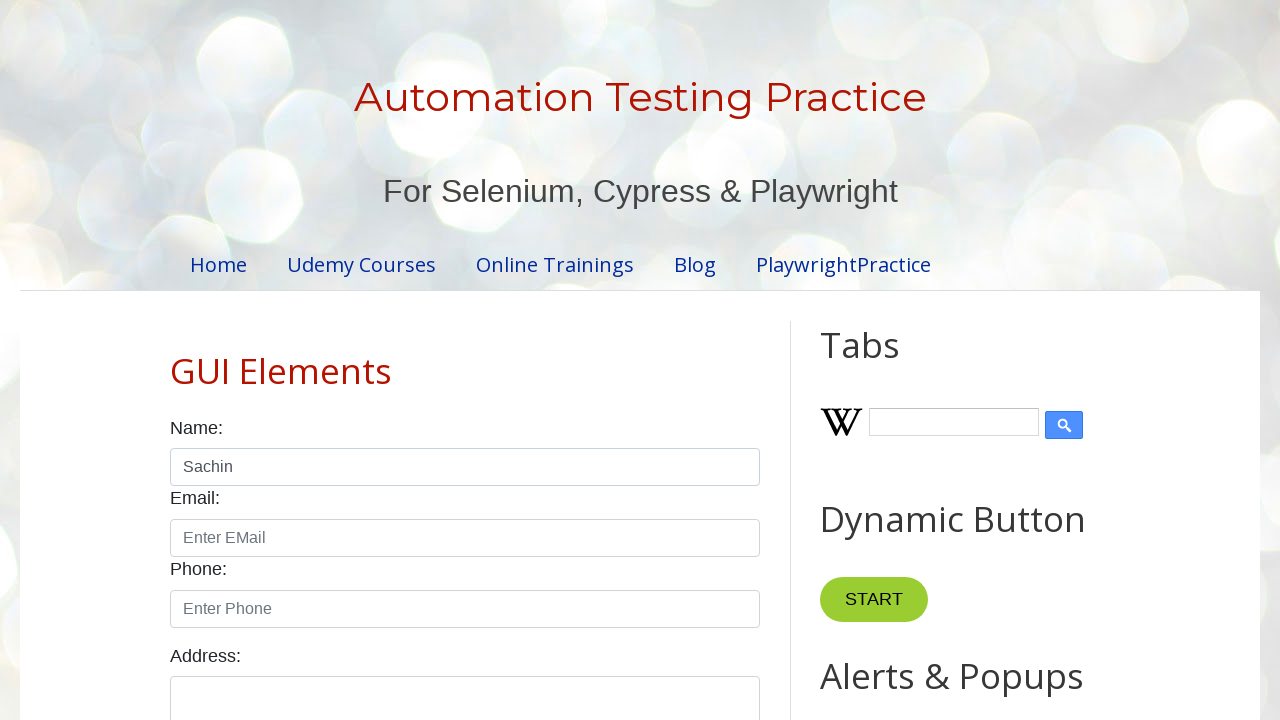

Filled email field with 's@ch.in' on [id="email"]
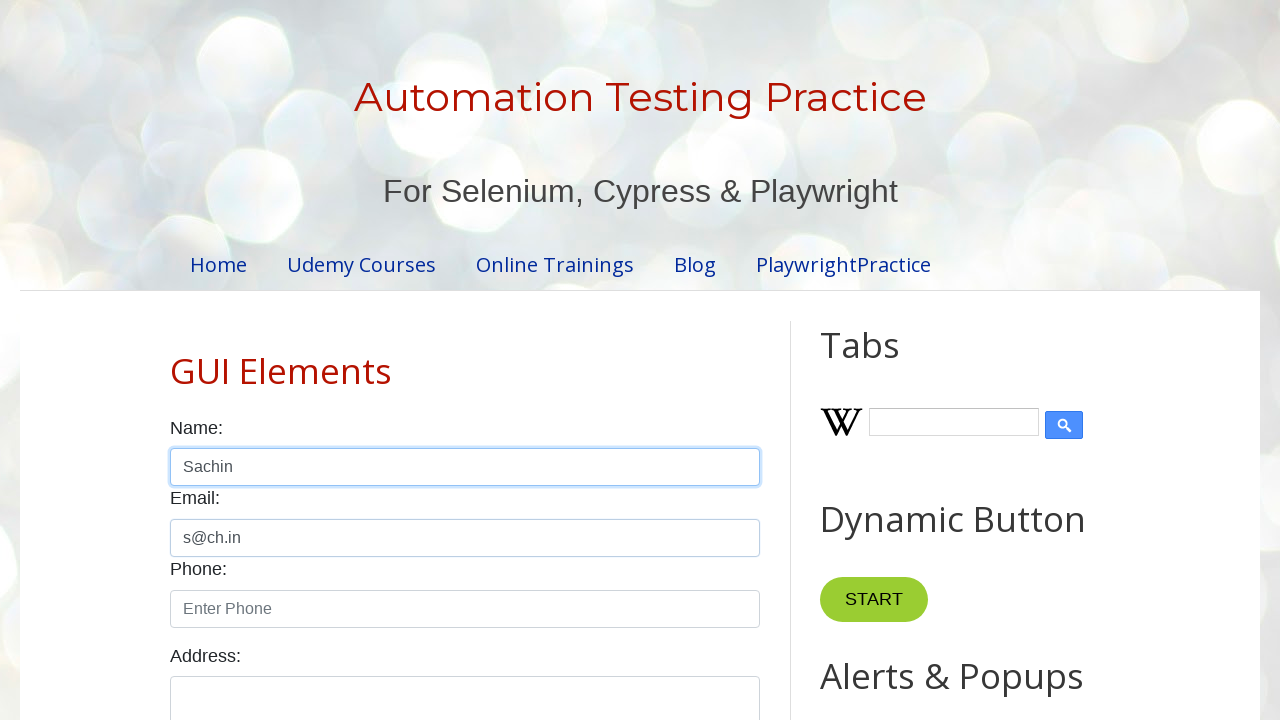

Typed phone number '1234567890' into phone field on [id="phone"]
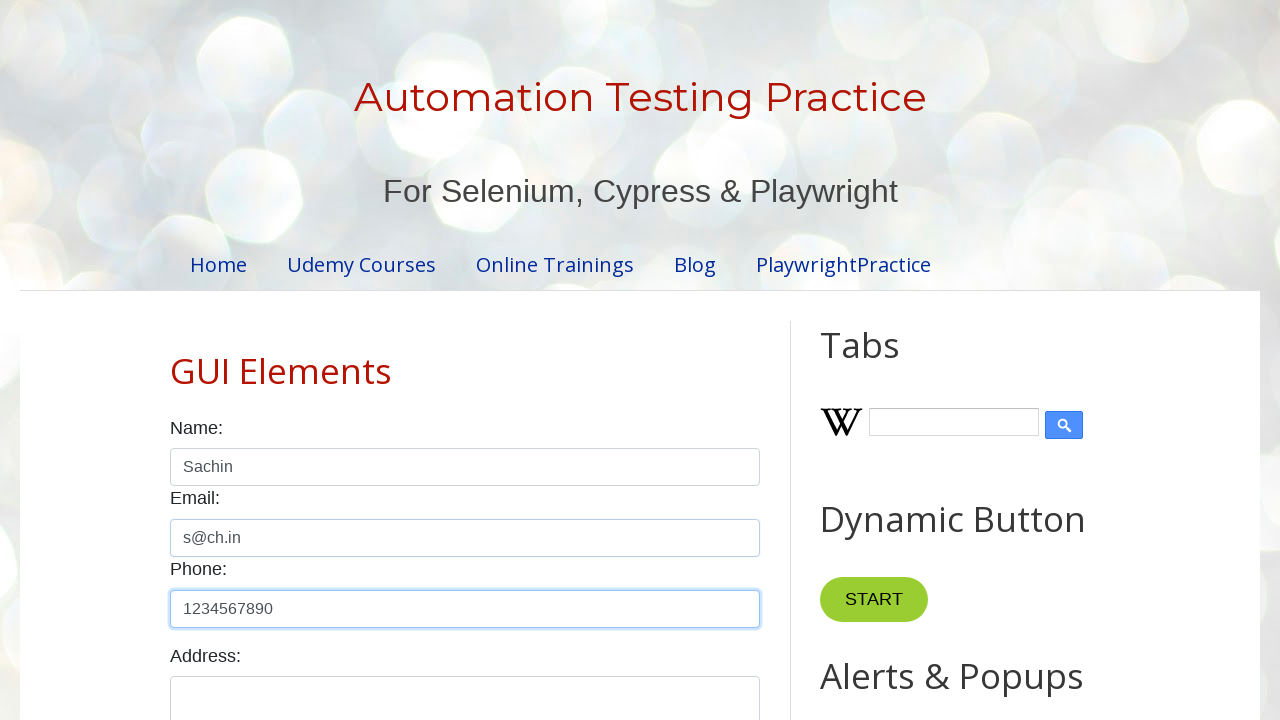

Typed address 'Sachin kn, Chikkamagaluru (D)' into textarea field on [id="textarea"]
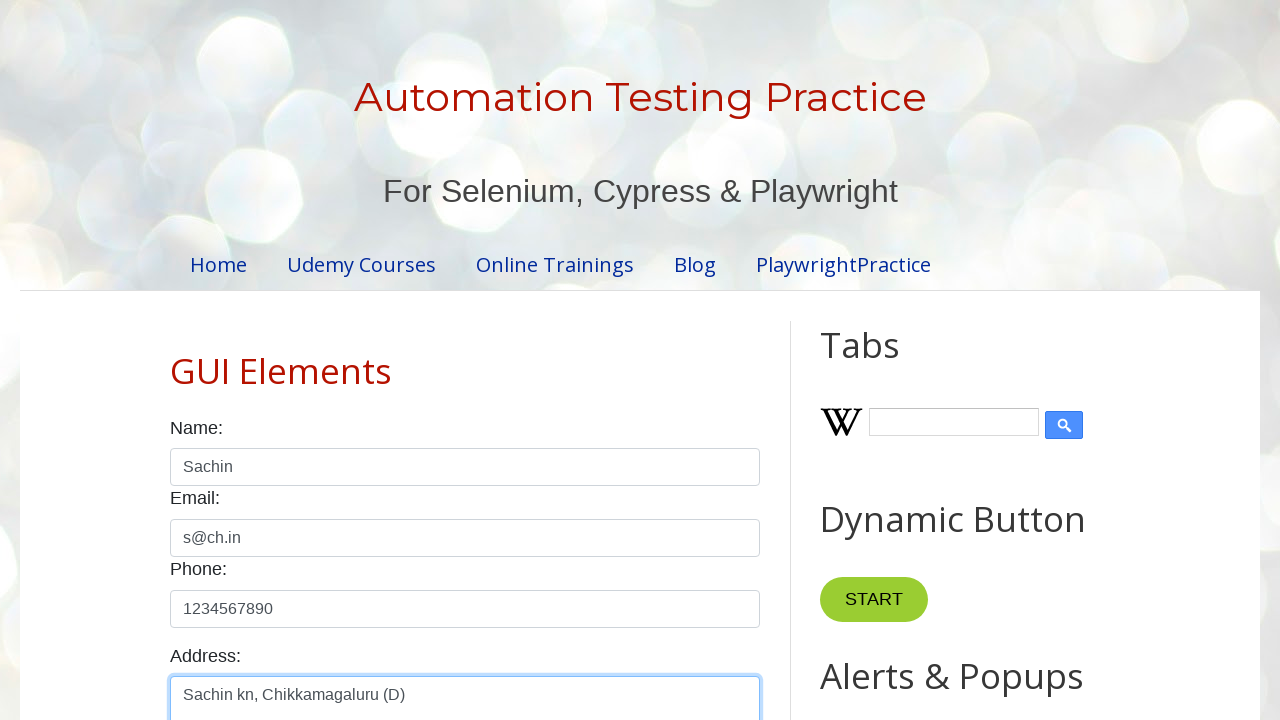

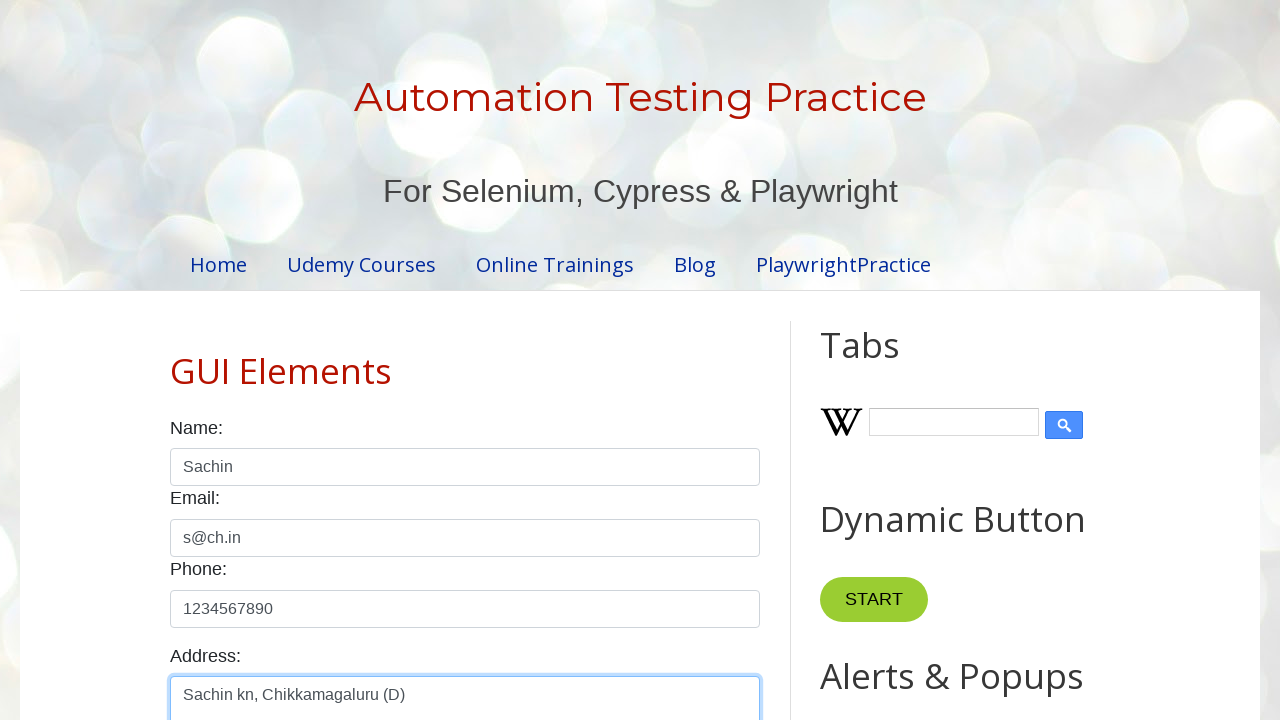